Navigates to Google developer site

Starting URL: https://www.google.dev

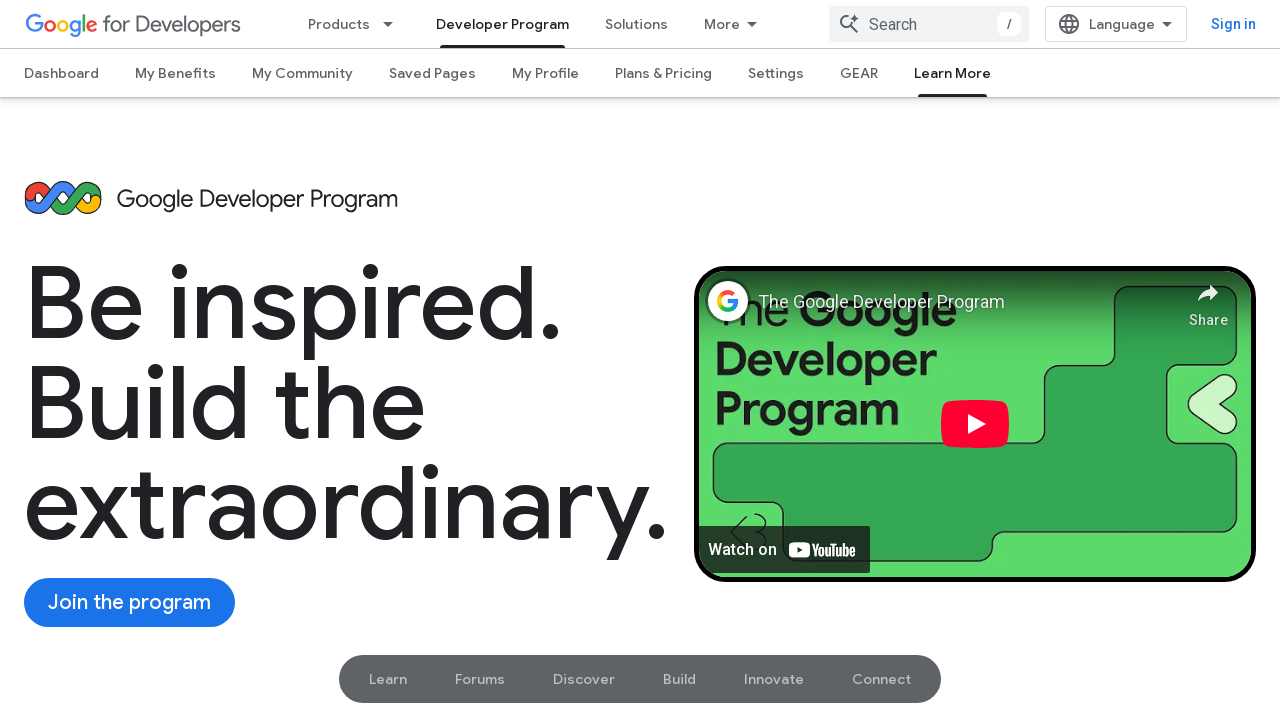

Navigated to Google developer site at https://www.google.dev
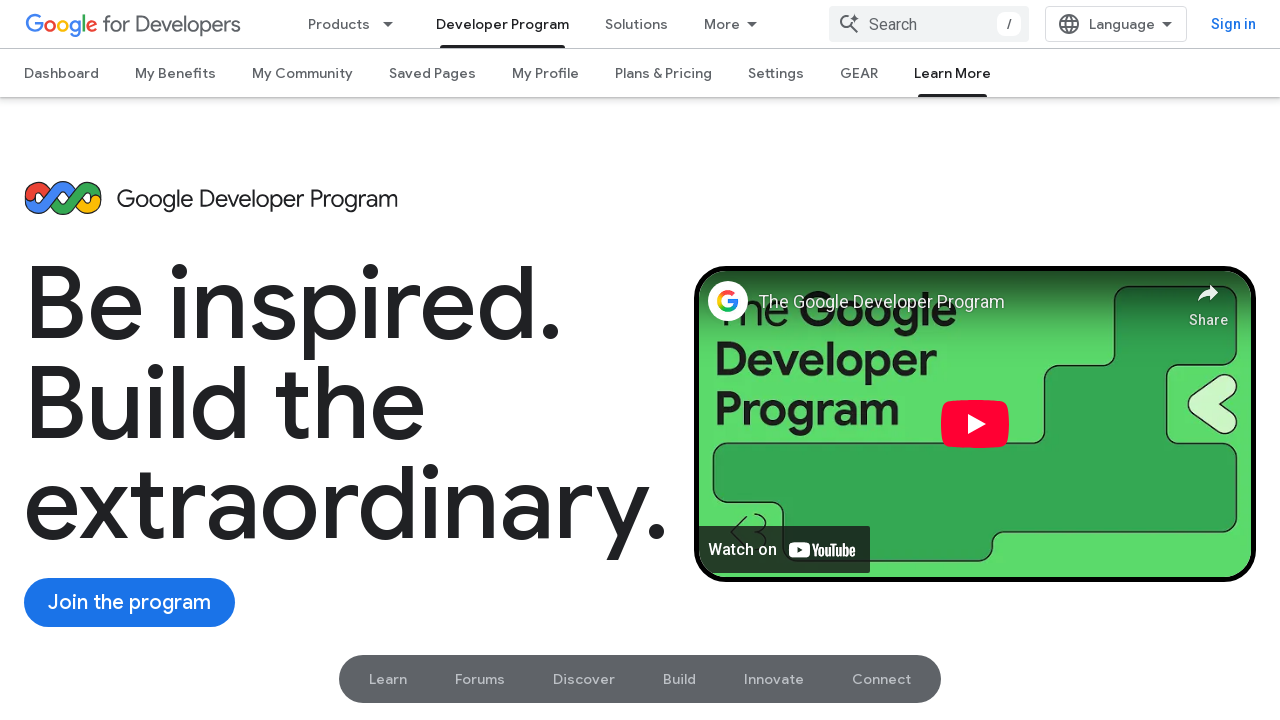

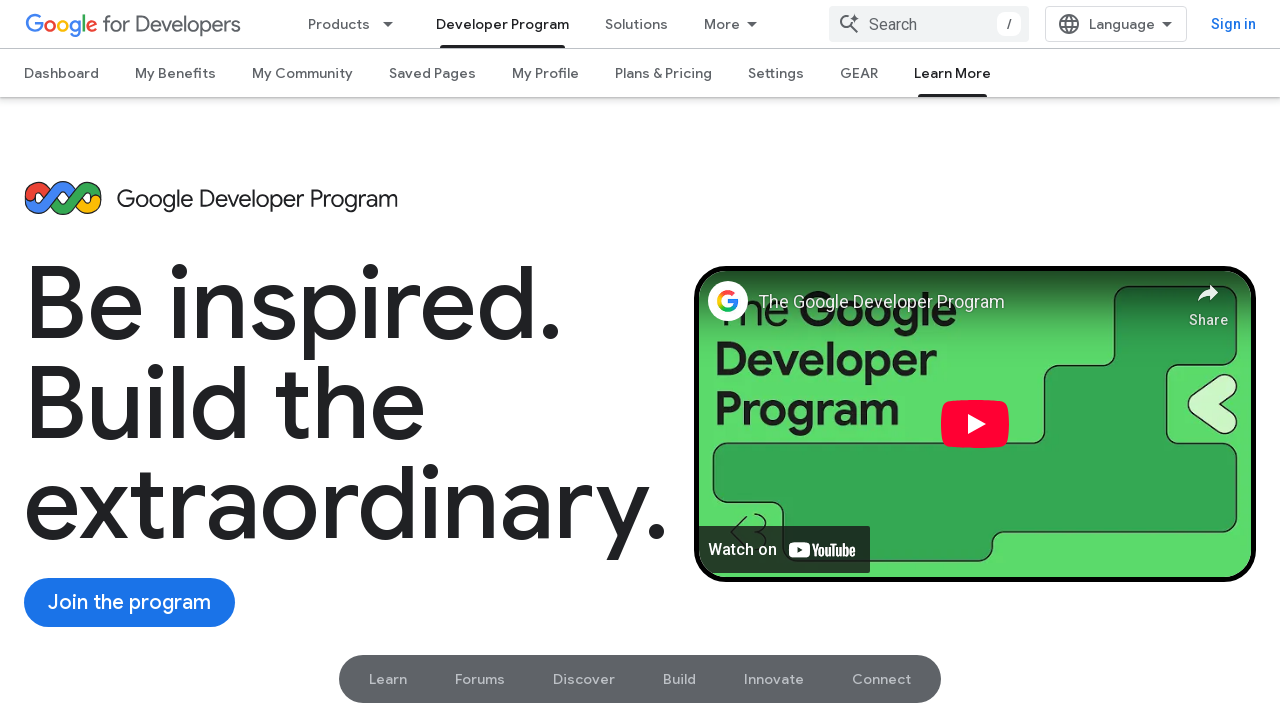